Tests iframe navigation using context manager pattern, switching between nested iframes and verifying text content at each level.

Starting URL: https://seleniumbase.io/w3schools/iframes.html

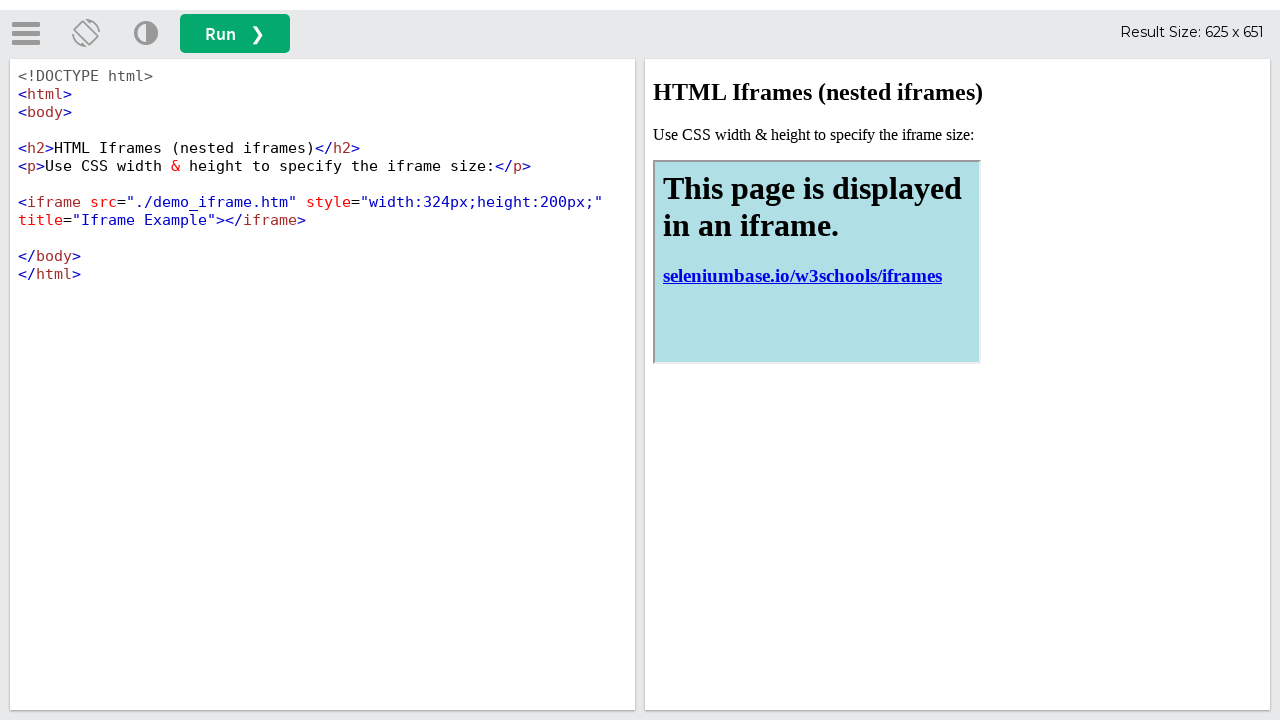

Clicked run button to load iframe content at (235, 34) on button#runbtn
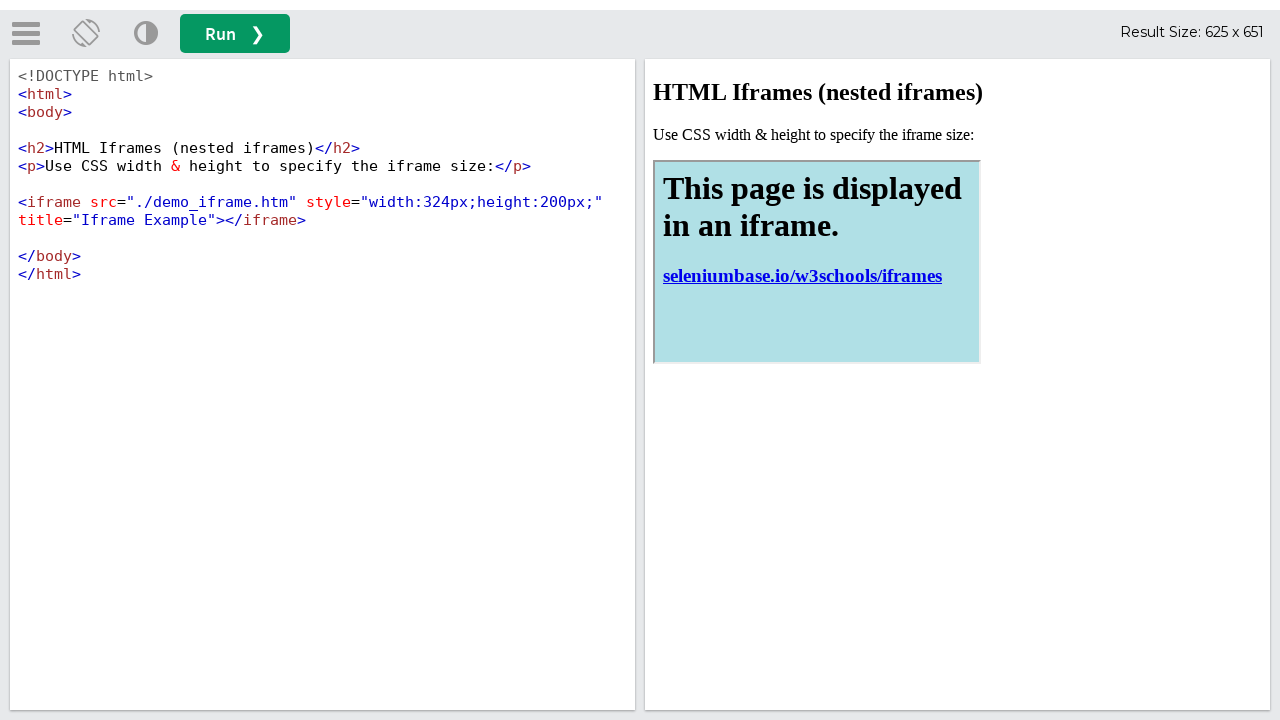

Located primary iframe with id 'iframeResult'
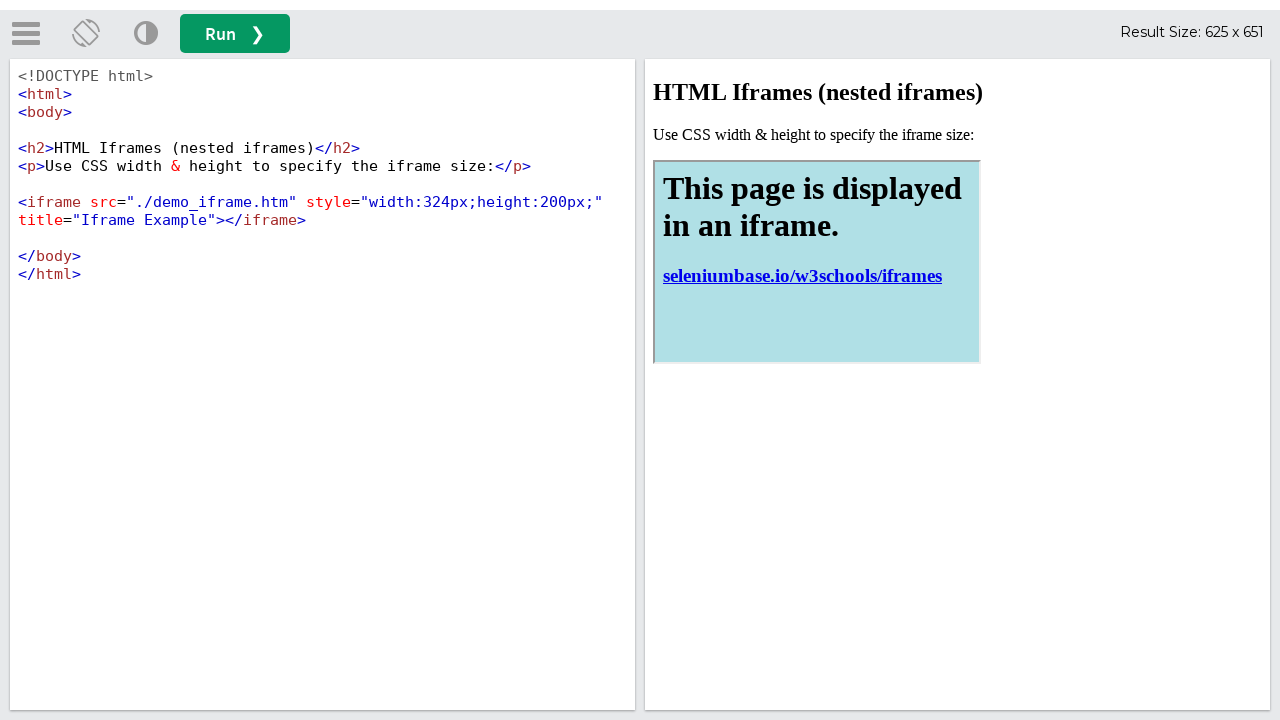

Verified 'HTML Iframes' heading text in primary iframe
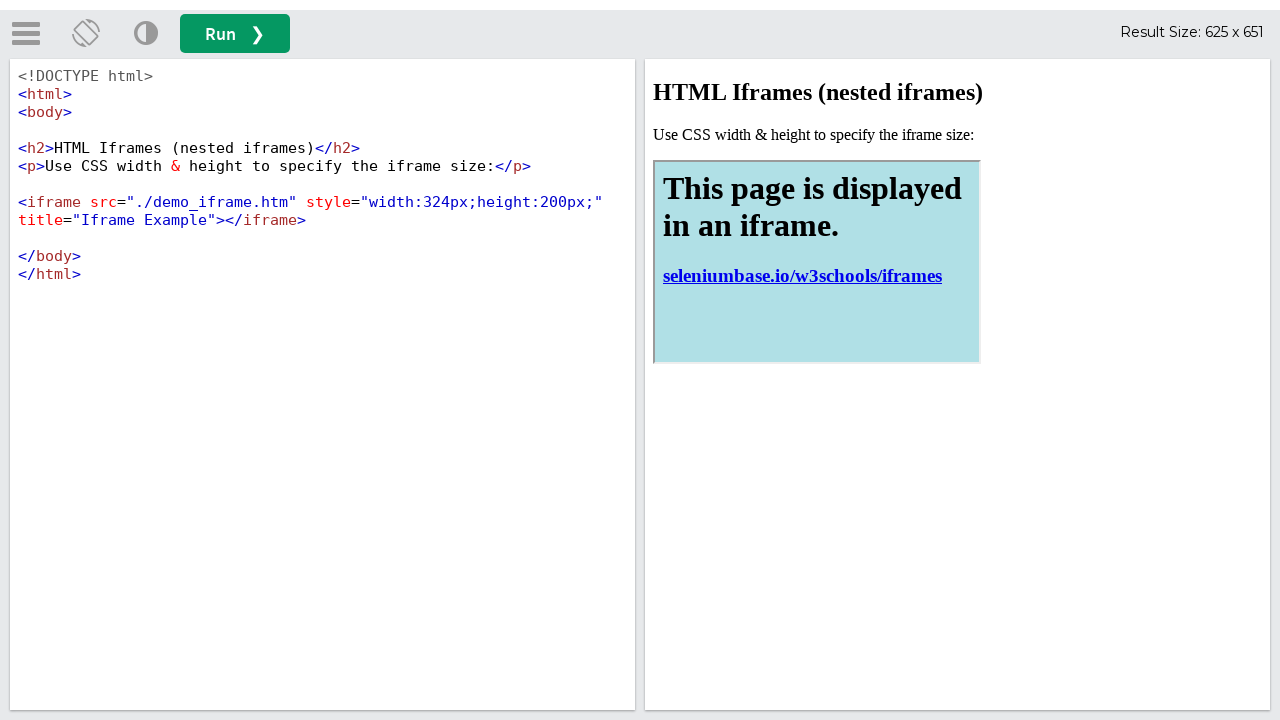

Located nested iframe with title containing 'Iframe'
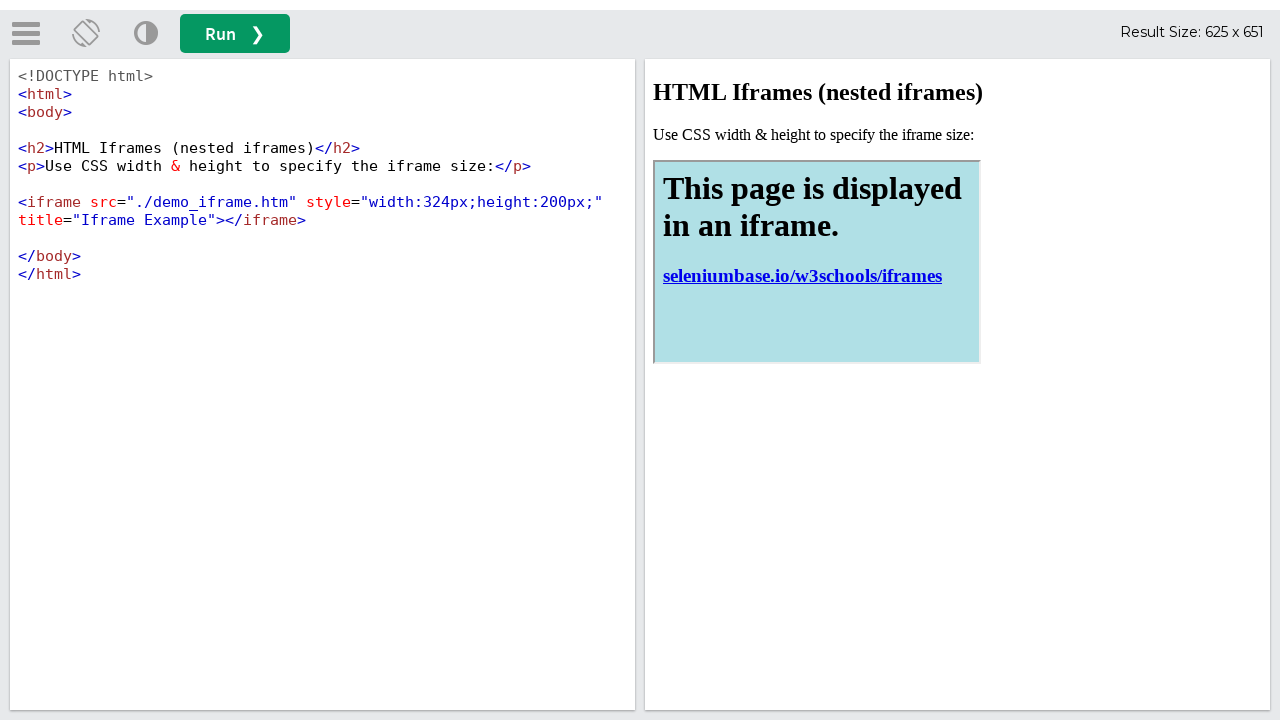

Verified 'This page is displayed in an iframe' heading in nested iframe
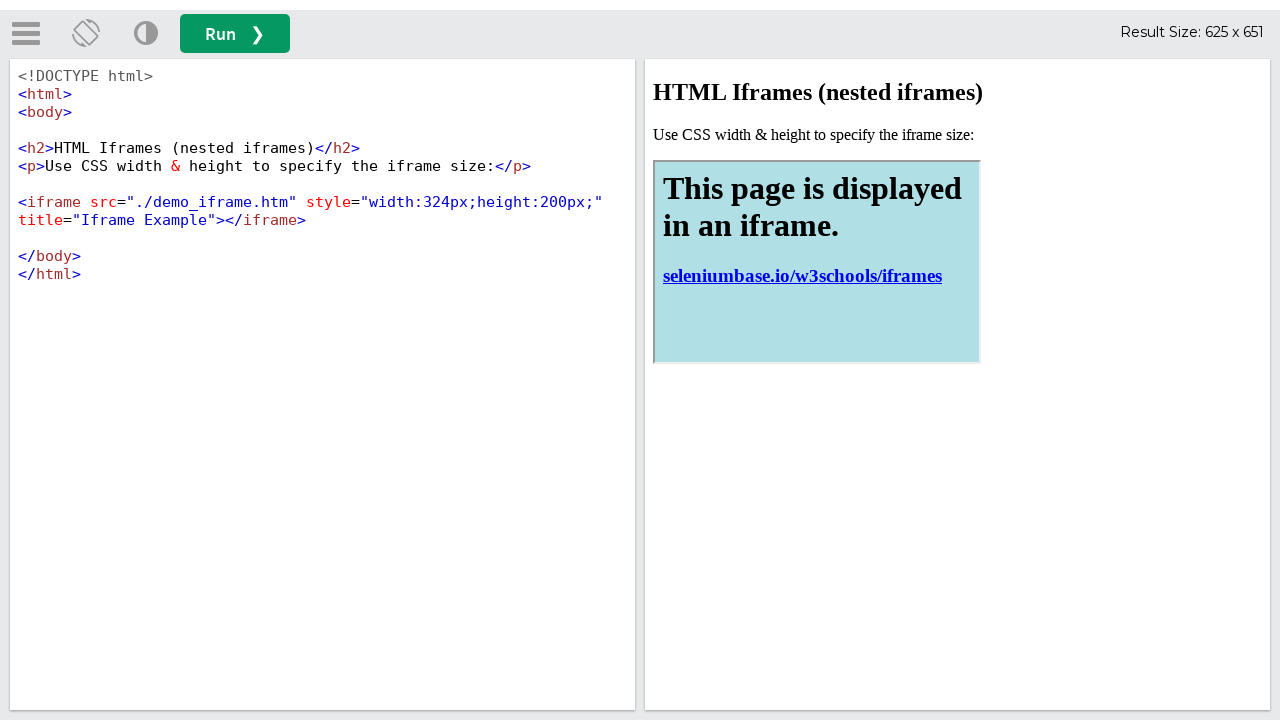

Verified paragraph text 'Use CSS width & height to specify' in primary iframe
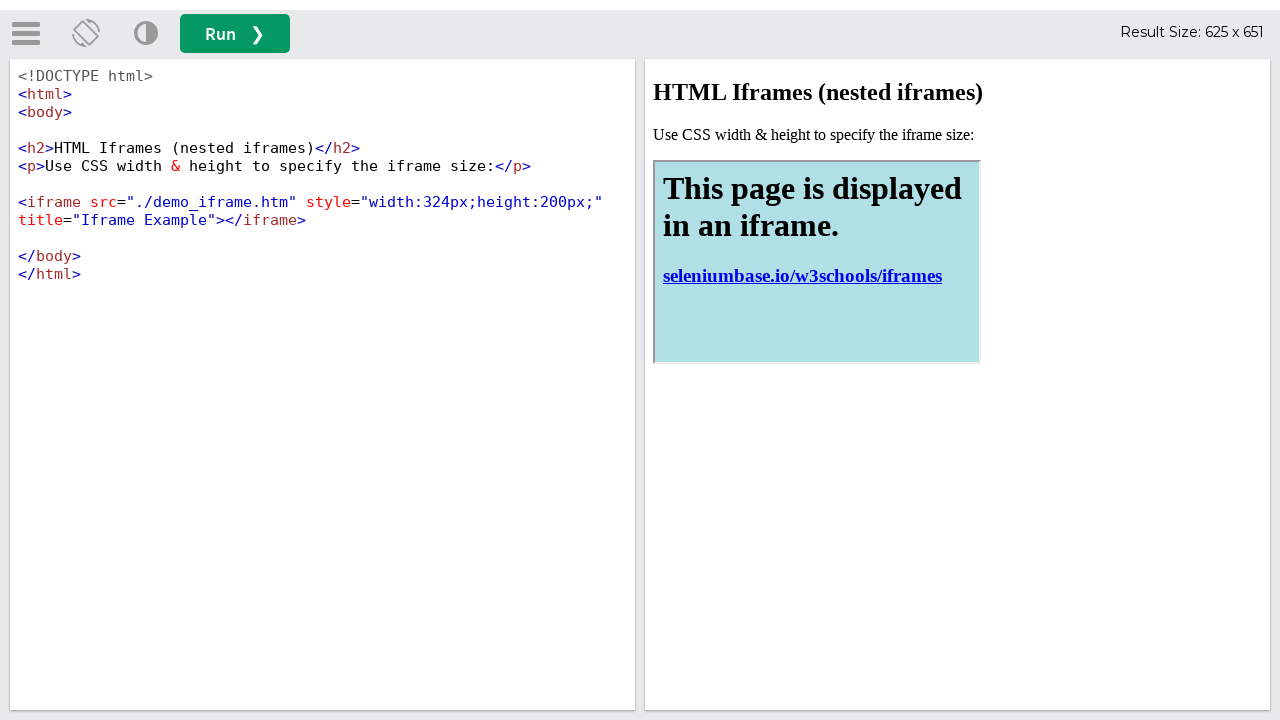

Verified link text containing 'seleniumbase.io/w3schools/iframes' in nested iframe
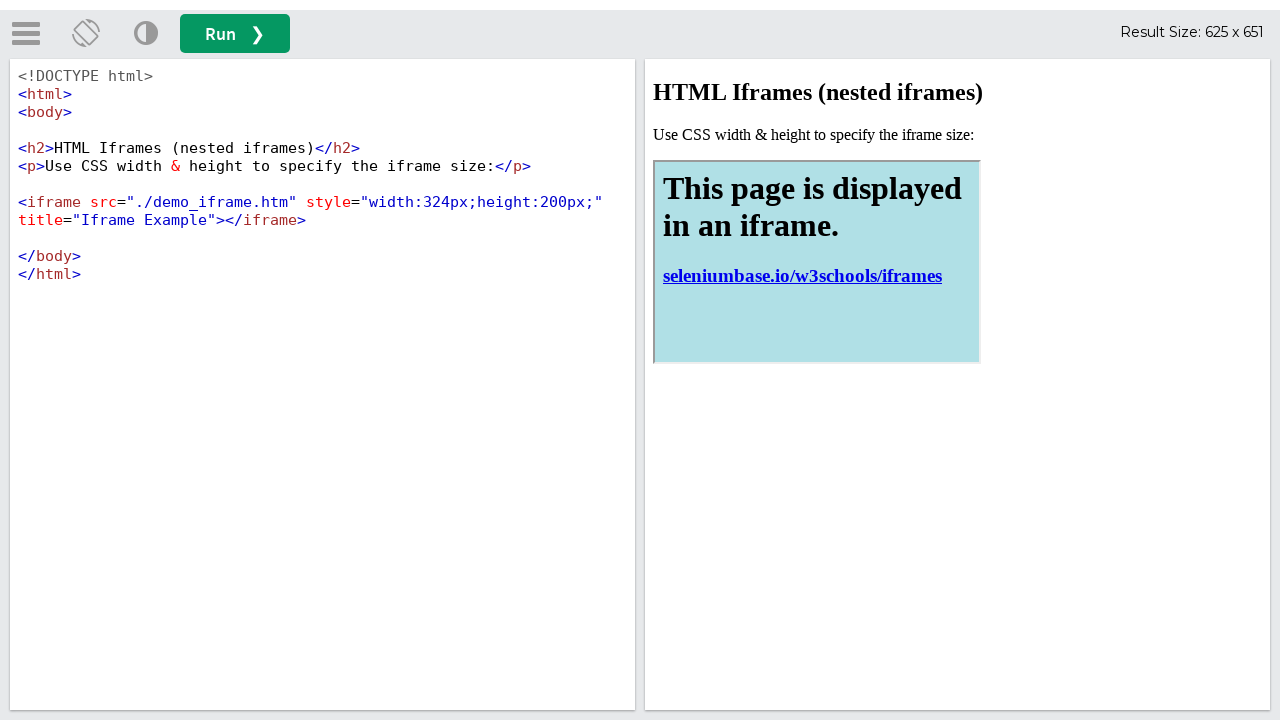

Clicked run button again to reload iframe content at (235, 34) on button#runbtn
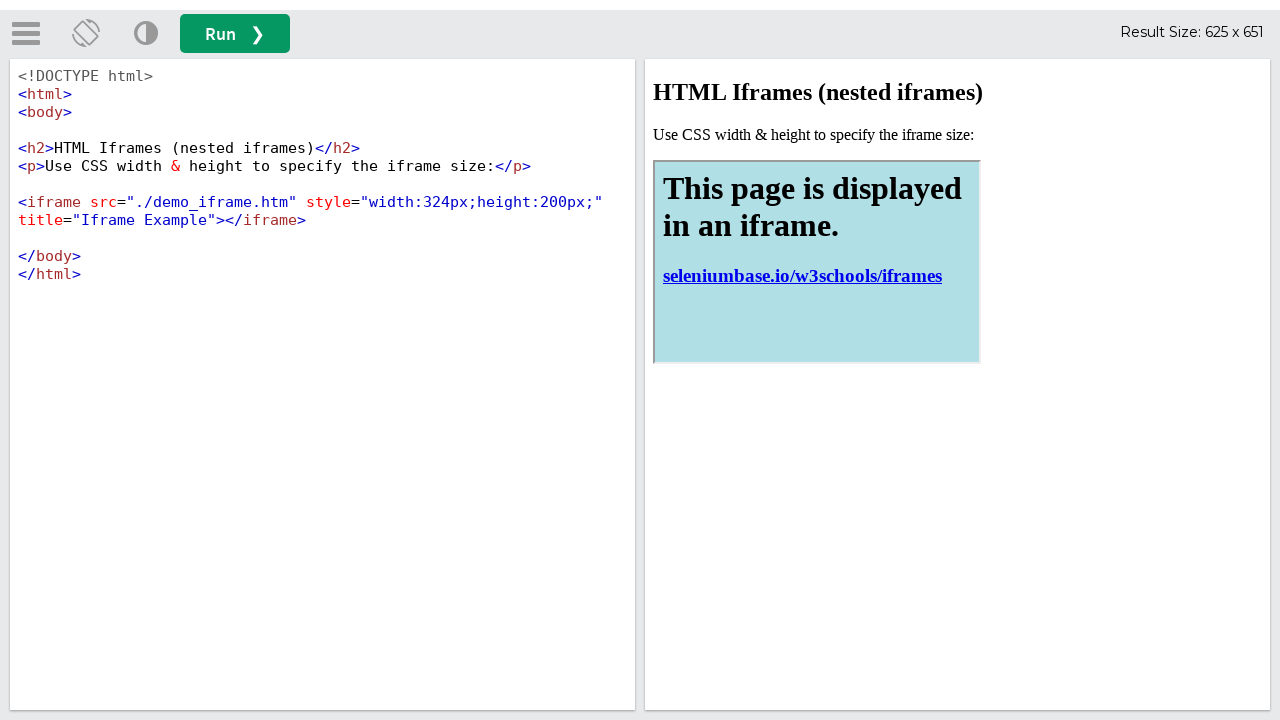

Verified nested iframe element with title 'Iframe Example' exists and is ready
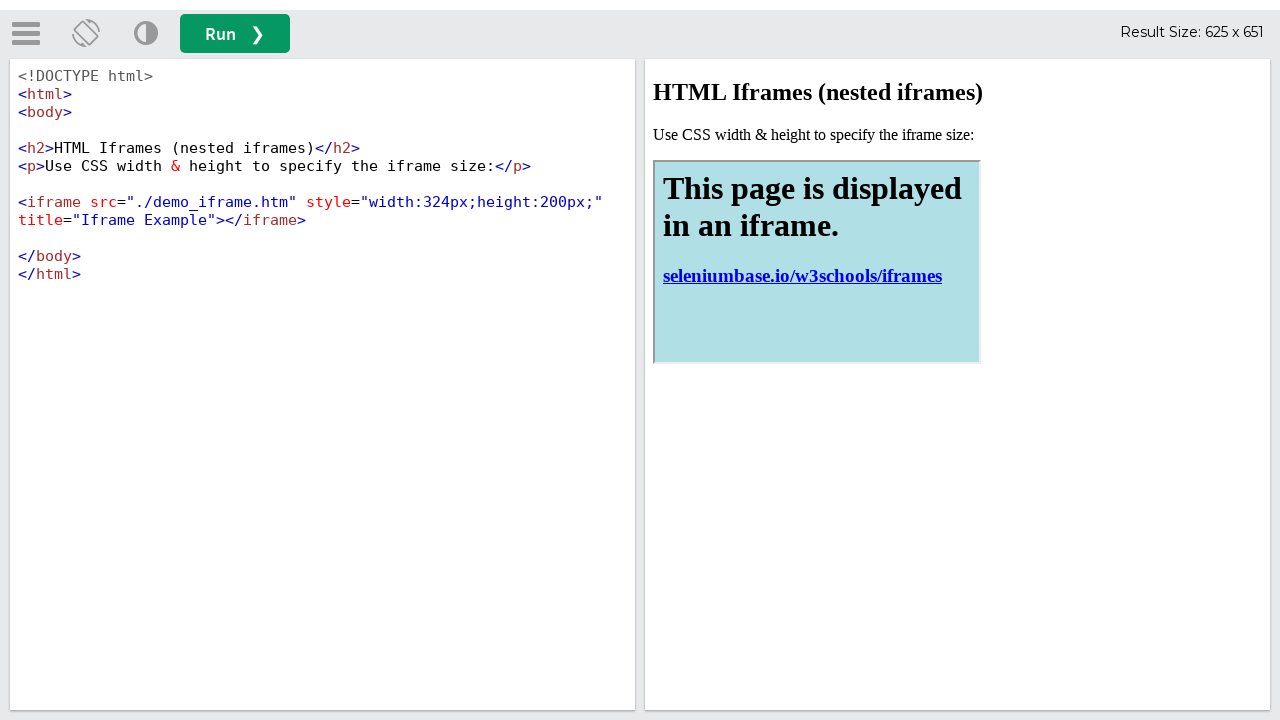

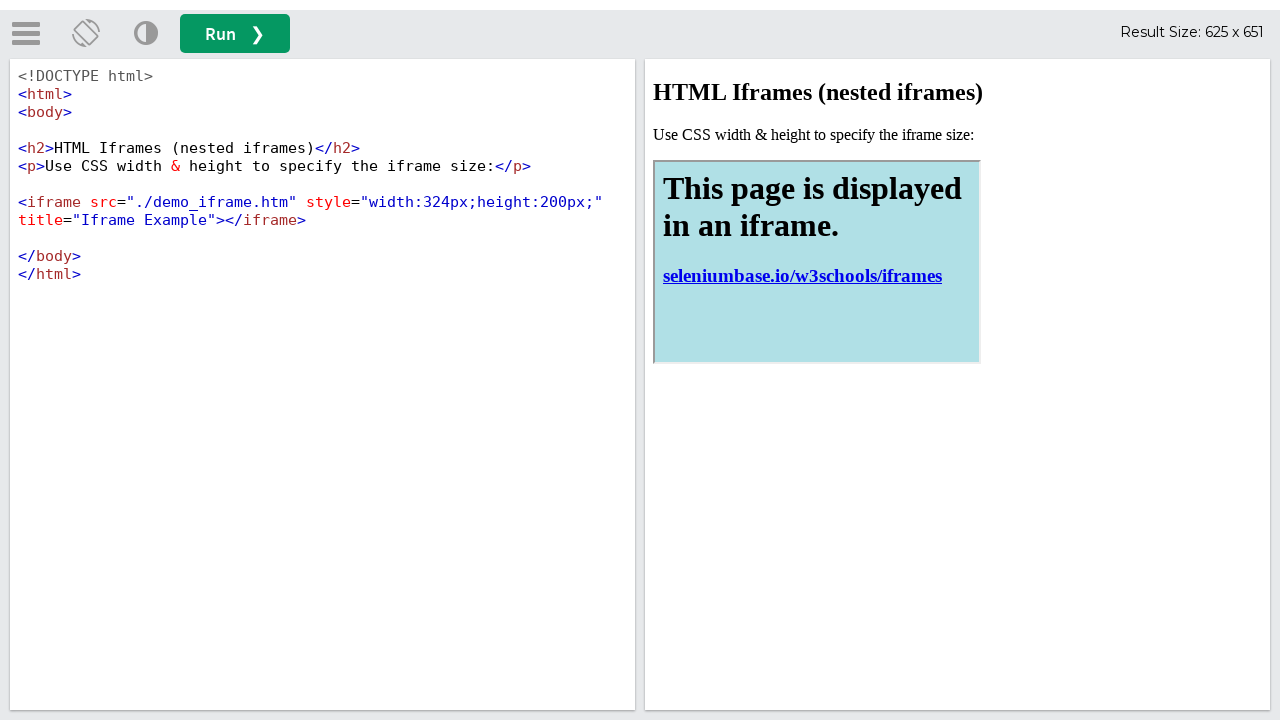